Selects an option from a dropdown menu using visible text

Starting URL: https://rahulshettyacademy.com/AutomationPractice/

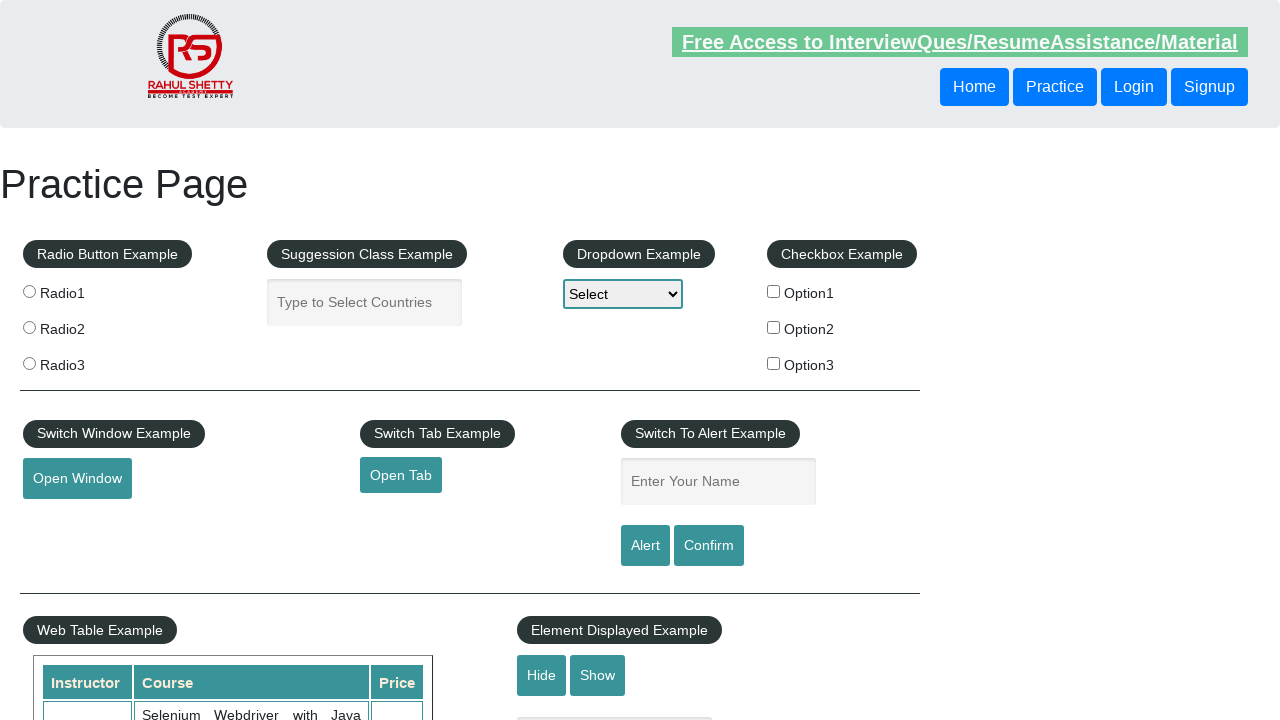

Navigated to Rahul Shetty Academy automation practice page
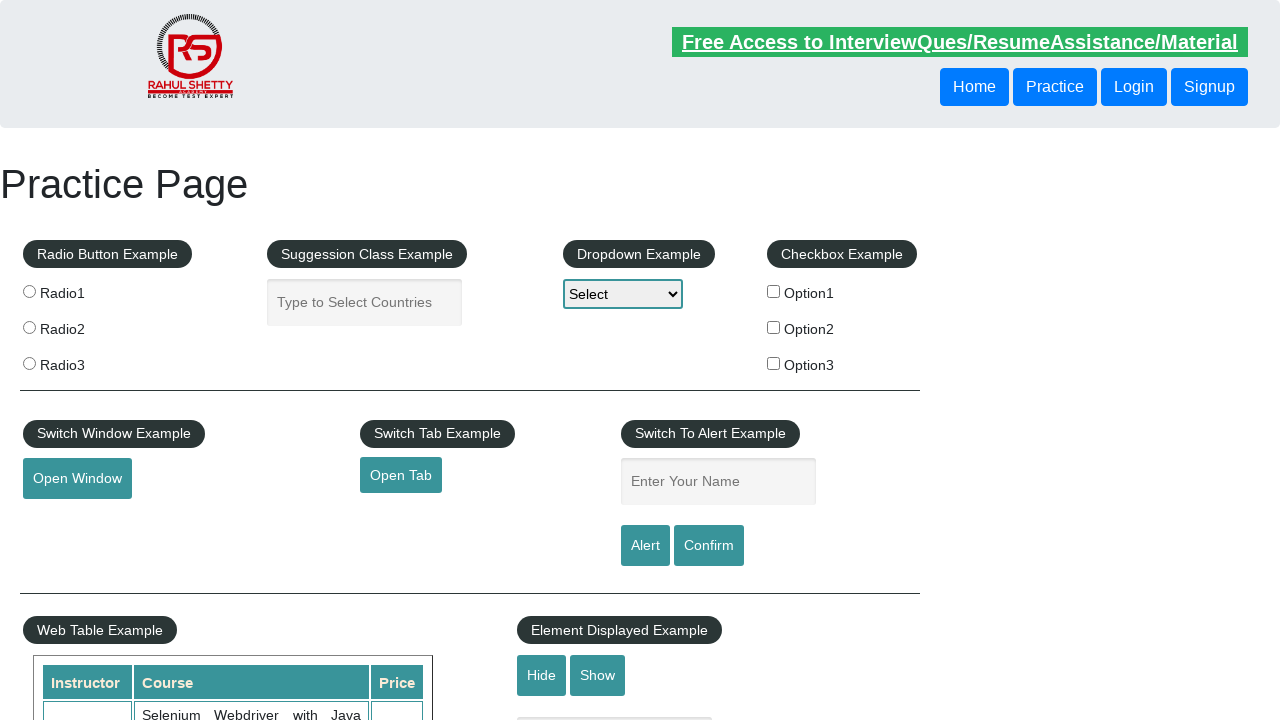

Selected 'Option2' from dropdown menu using visible text on #dropdown-class-example
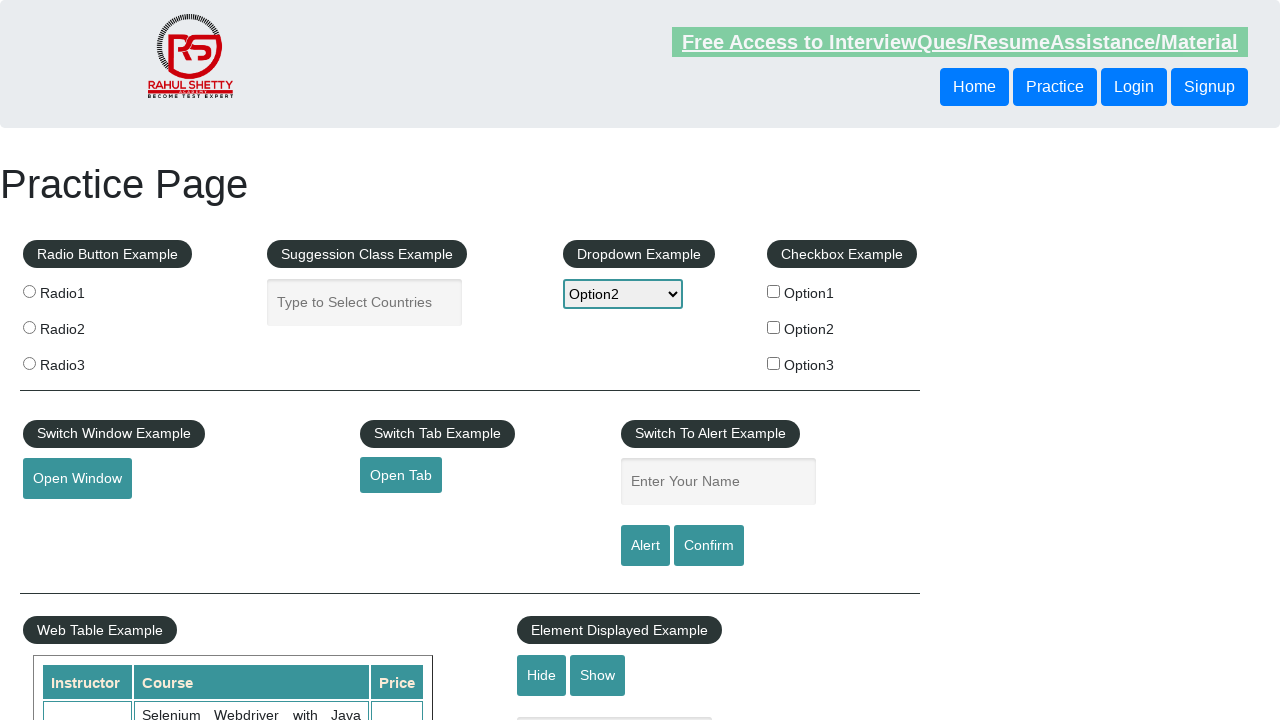

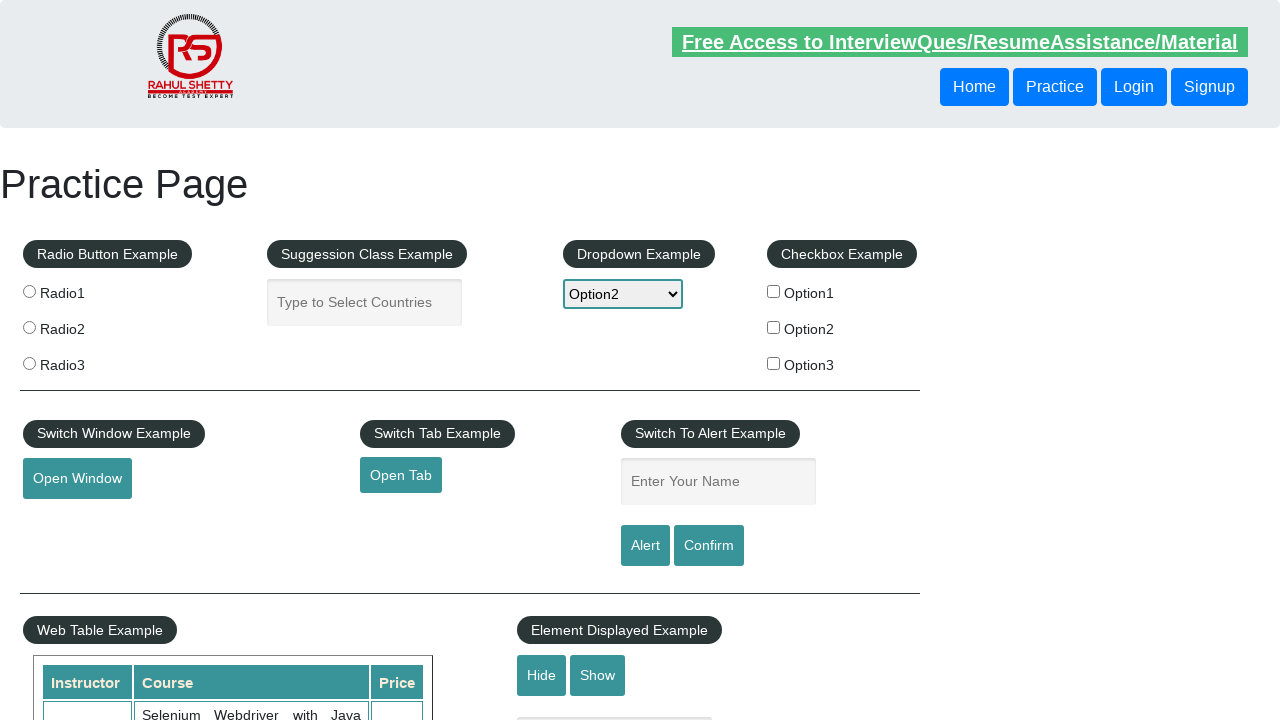